Tests React Semantic UI dropdown by selecting different user options and verifying the selection image is displayed

Starting URL: https://react.semantic-ui.com/maximize/dropdown-example-selection/

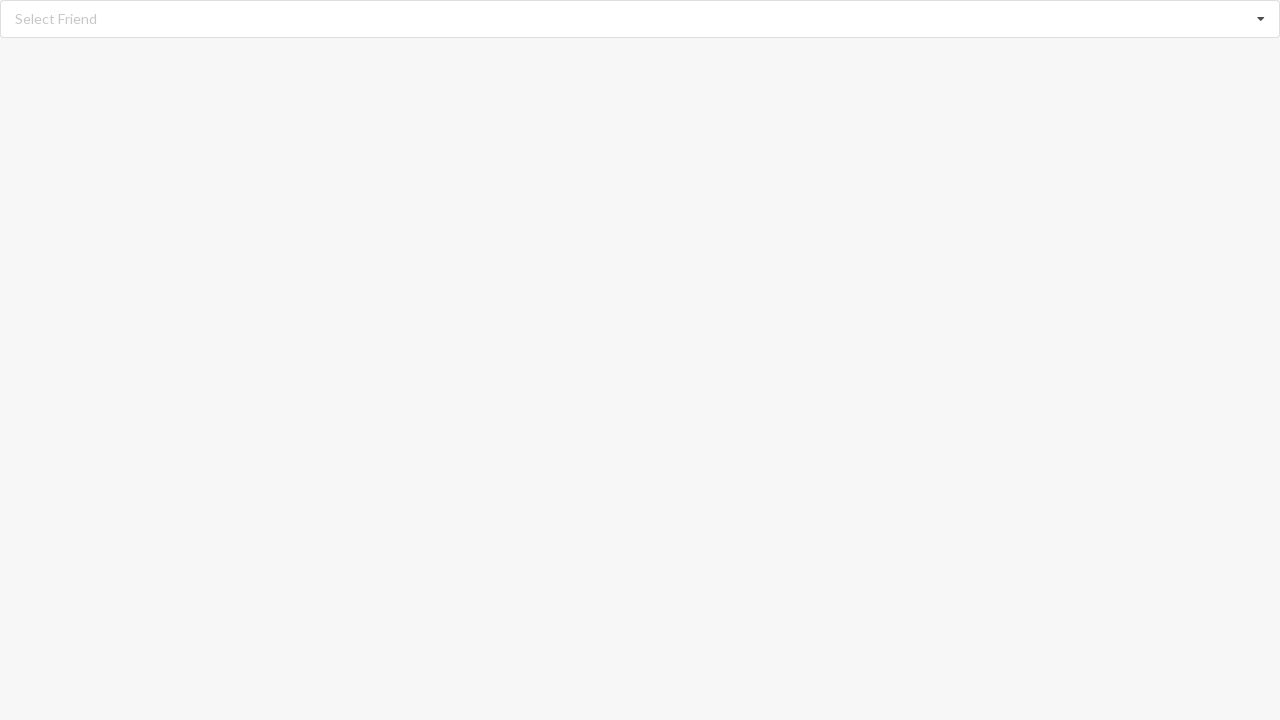

Clicked dropdown icon to open menu at (1261, 19) on xpath=//i[@class='dropdown icon']
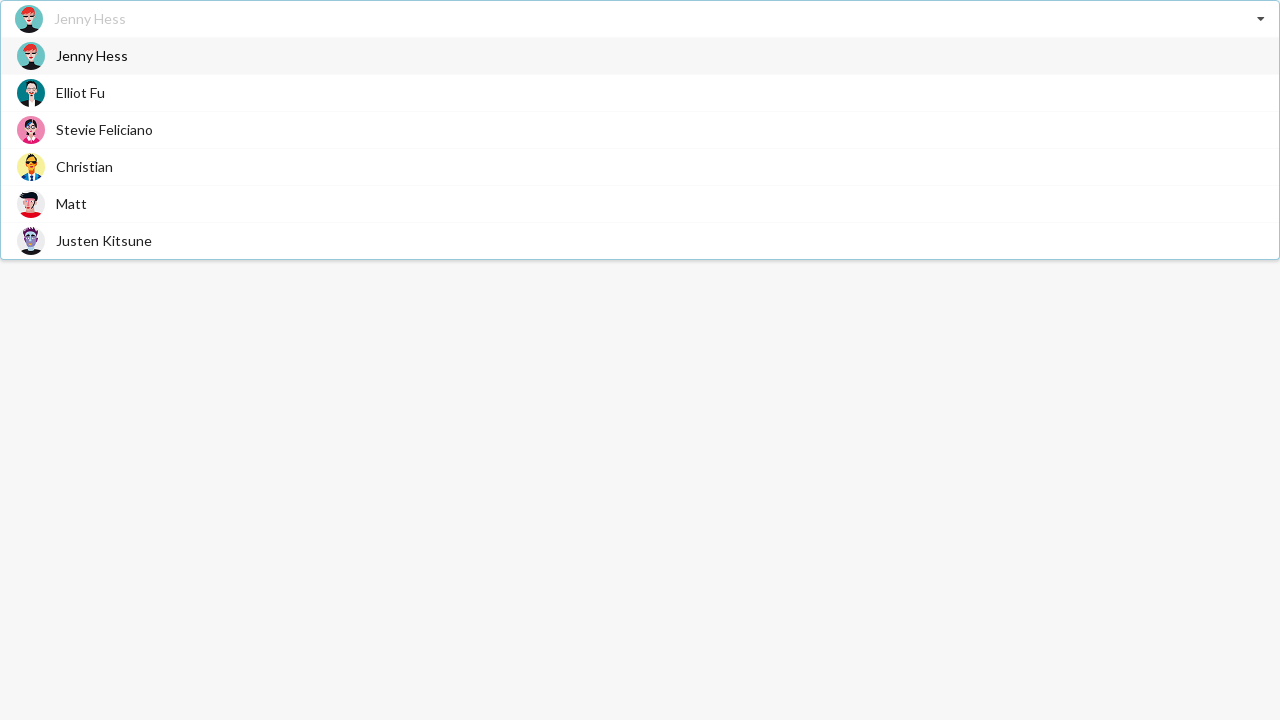

Selected 'Christian' from dropdown options at (84, 166) on xpath=//div[@class='visible menu transition']//span[text()='Christian']
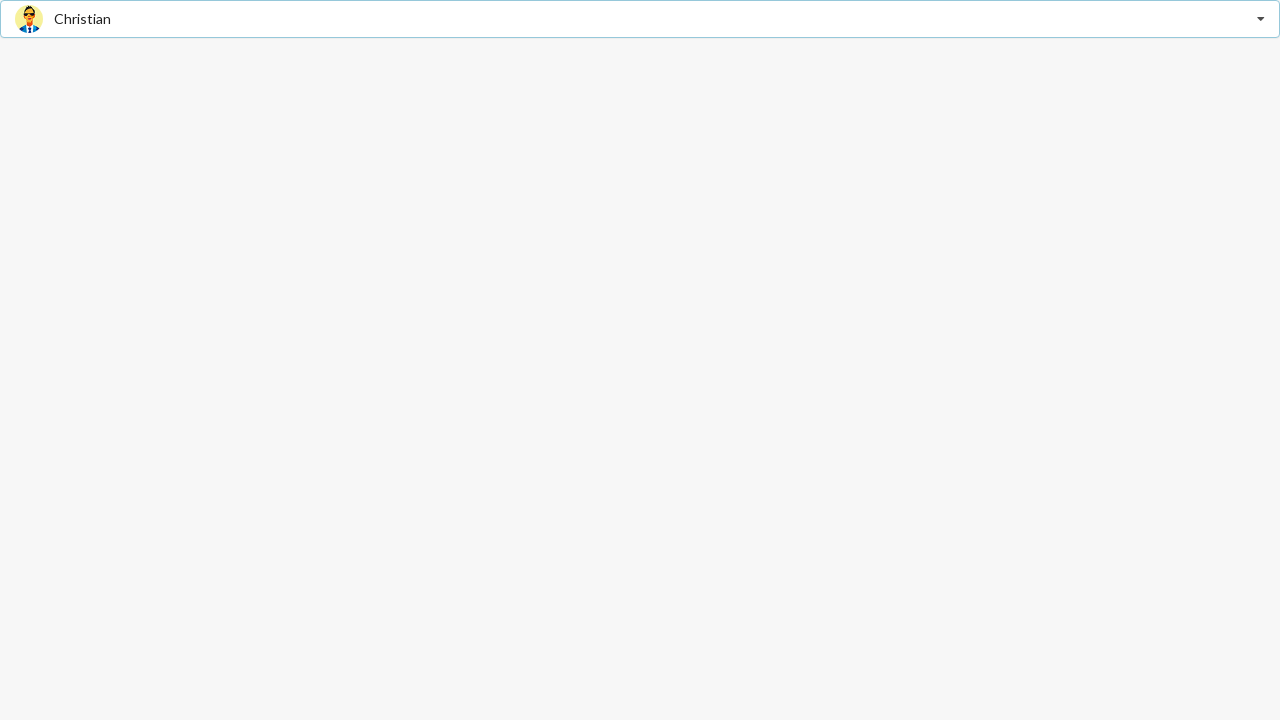

Verified selection image is displayed for 'Christian'
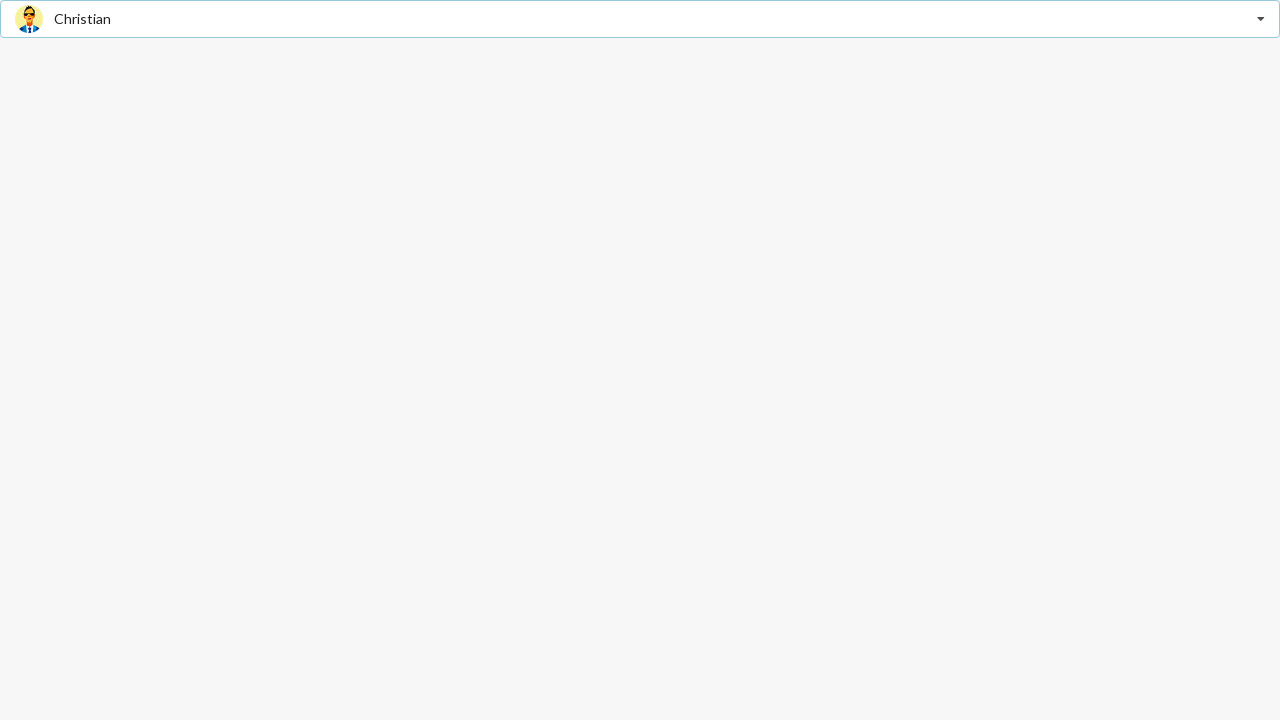

Clicked dropdown icon to open menu at (1261, 19) on xpath=//i[@class='dropdown icon']
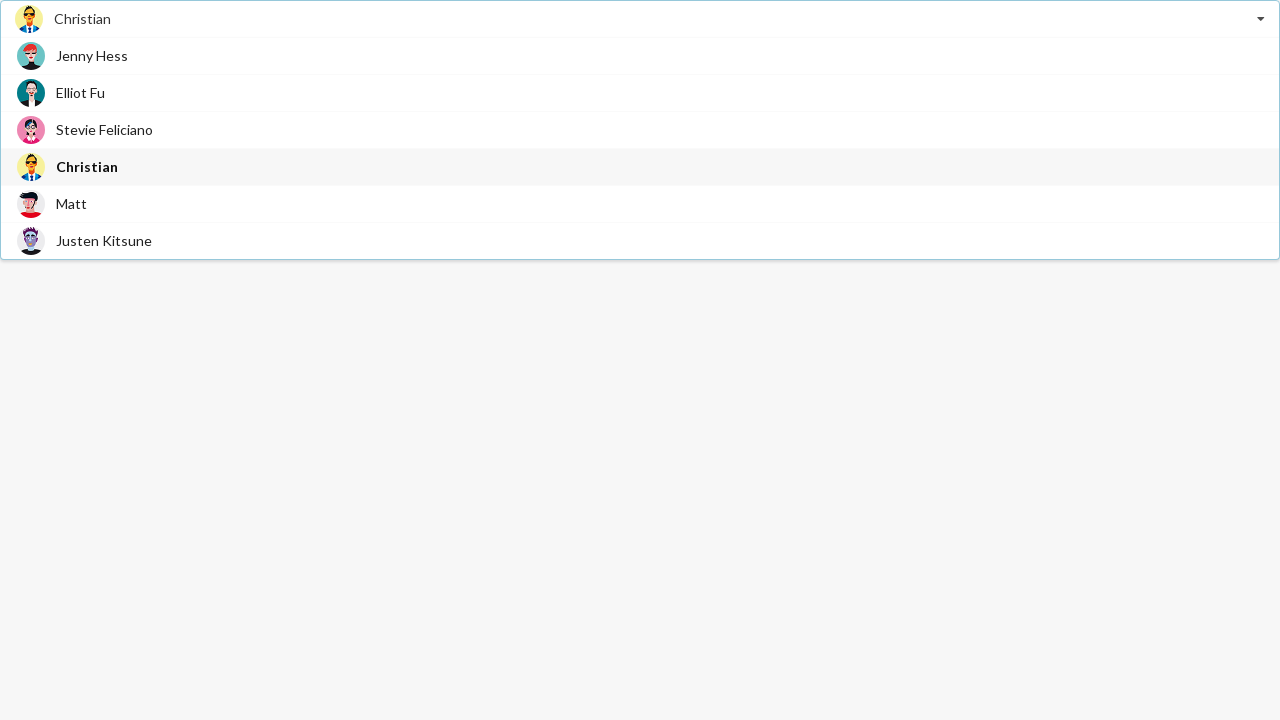

Selected 'Justen Kitsune' from dropdown options at (104, 240) on xpath=//div[@class='visible menu transition']//span[text()='Justen Kitsune']
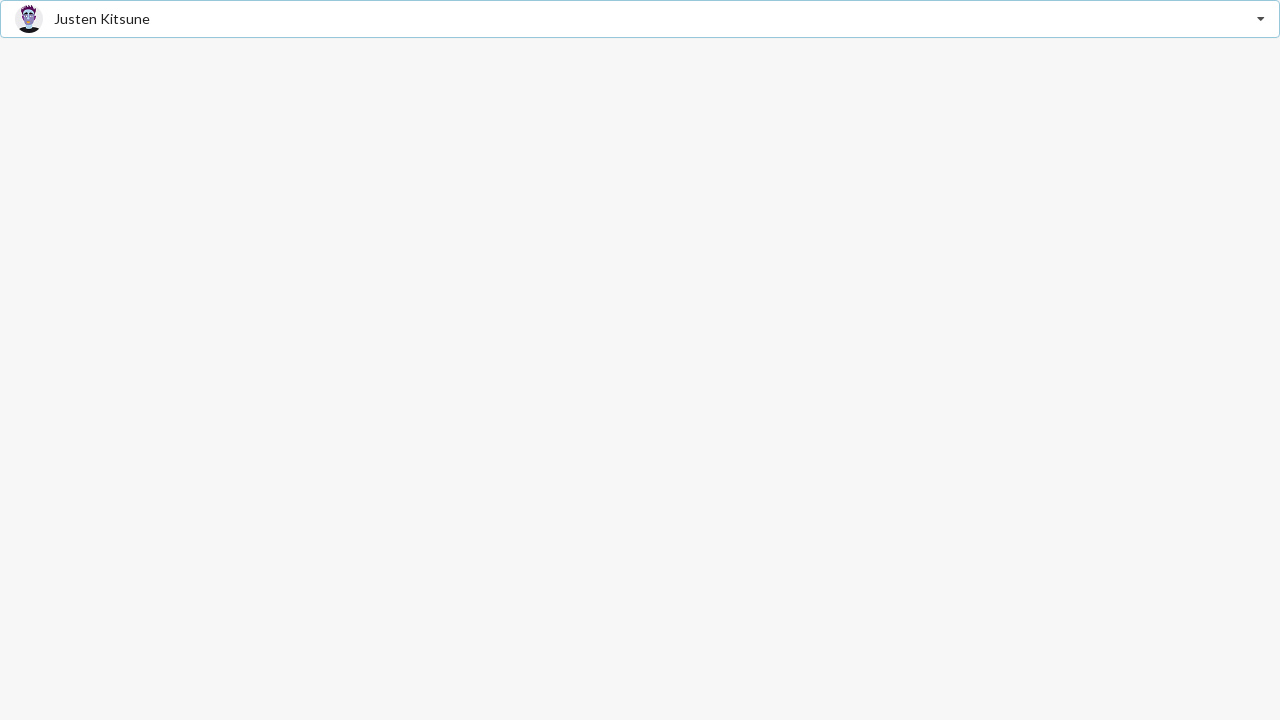

Verified selection image is displayed for 'Justen Kitsune'
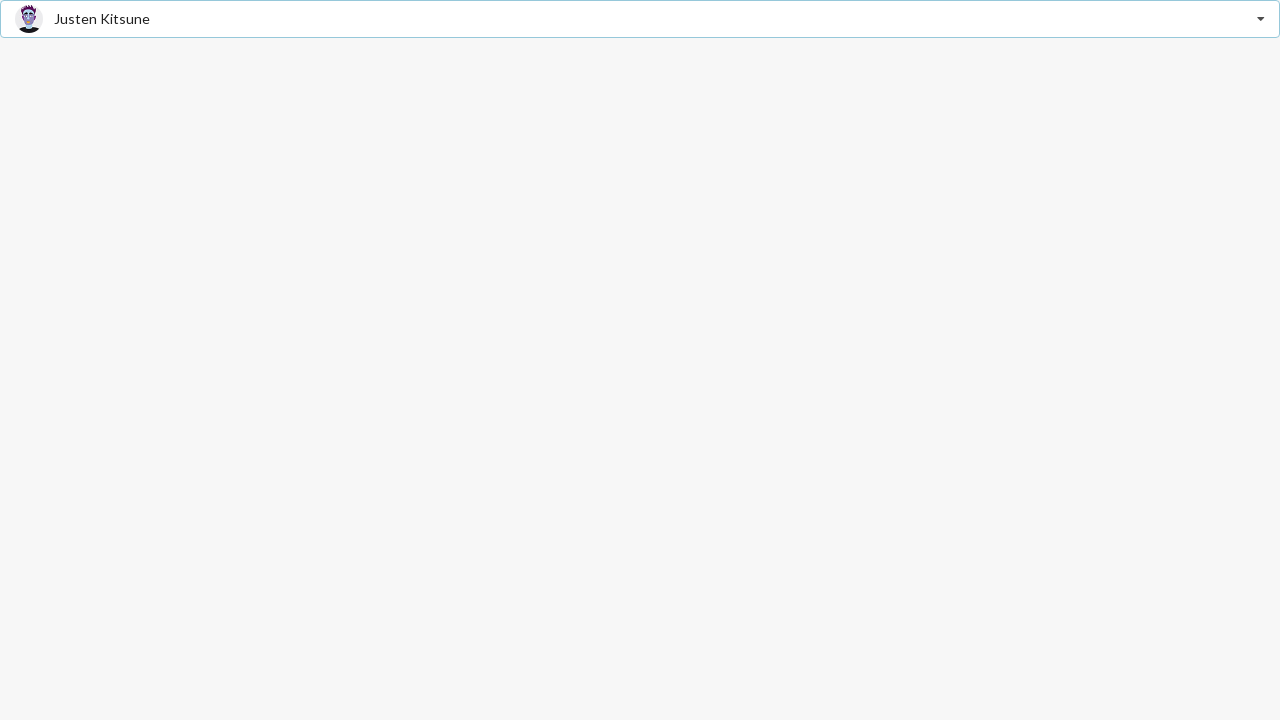

Clicked dropdown icon to open menu at (1261, 19) on xpath=//i[@class='dropdown icon']
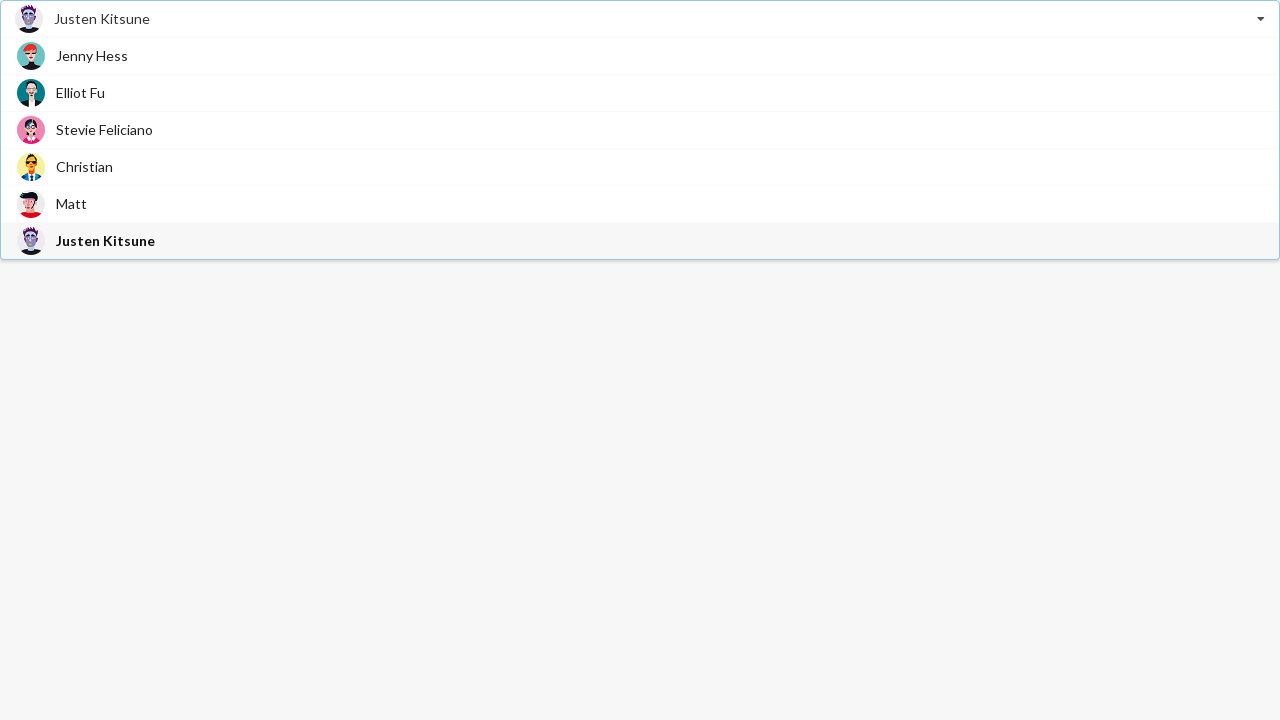

Selected 'Elliot Fu' from dropdown options at (80, 92) on xpath=//div[@class='visible menu transition']//span[text()='Elliot Fu']
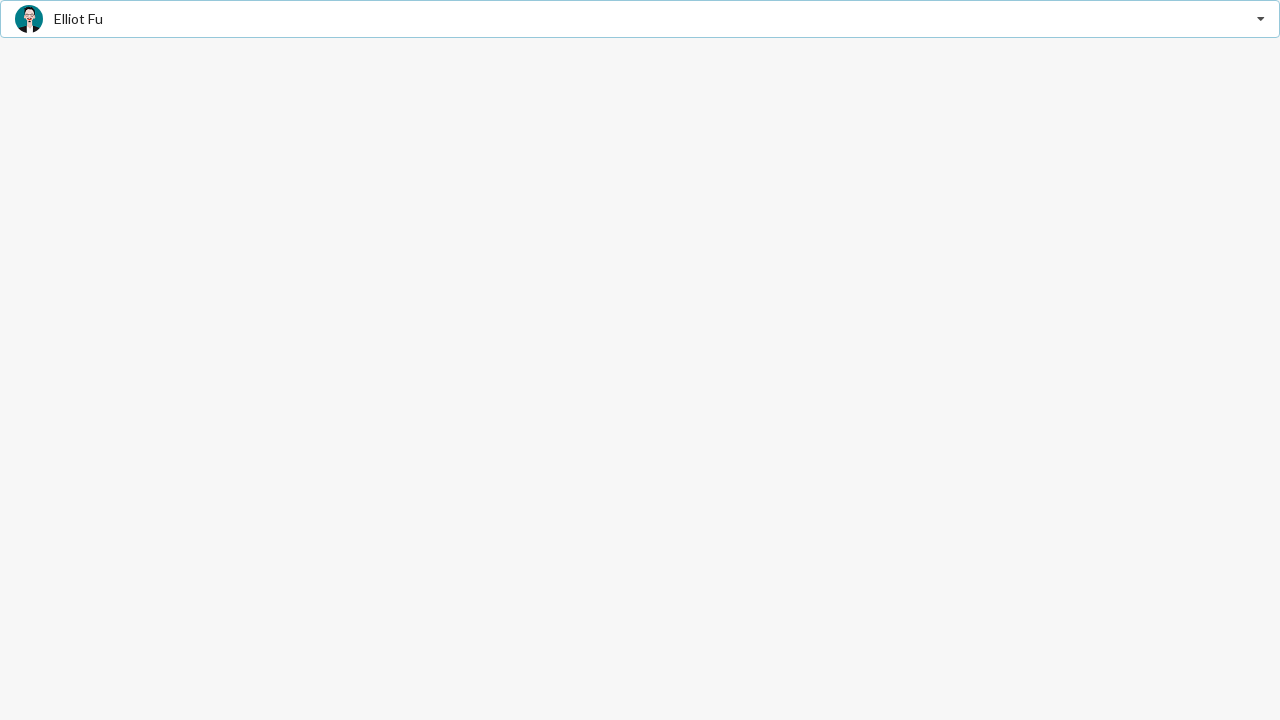

Verified selection image is displayed for 'Elliot Fu'
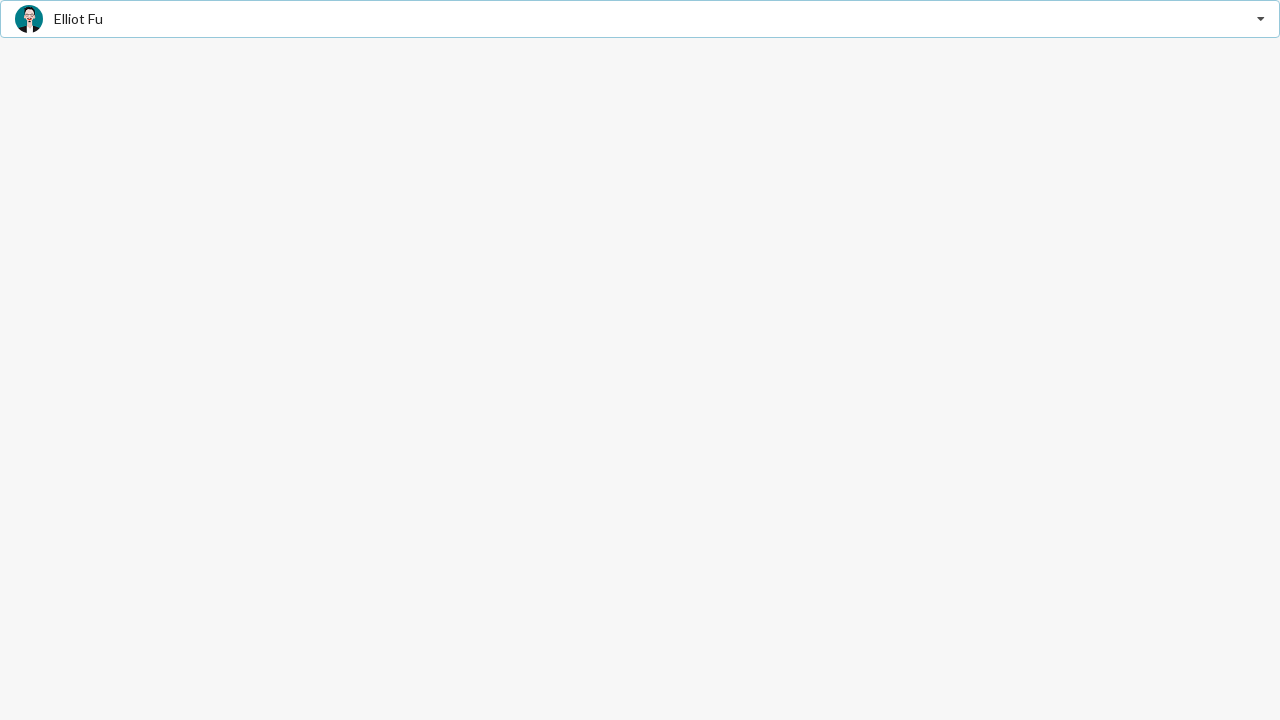

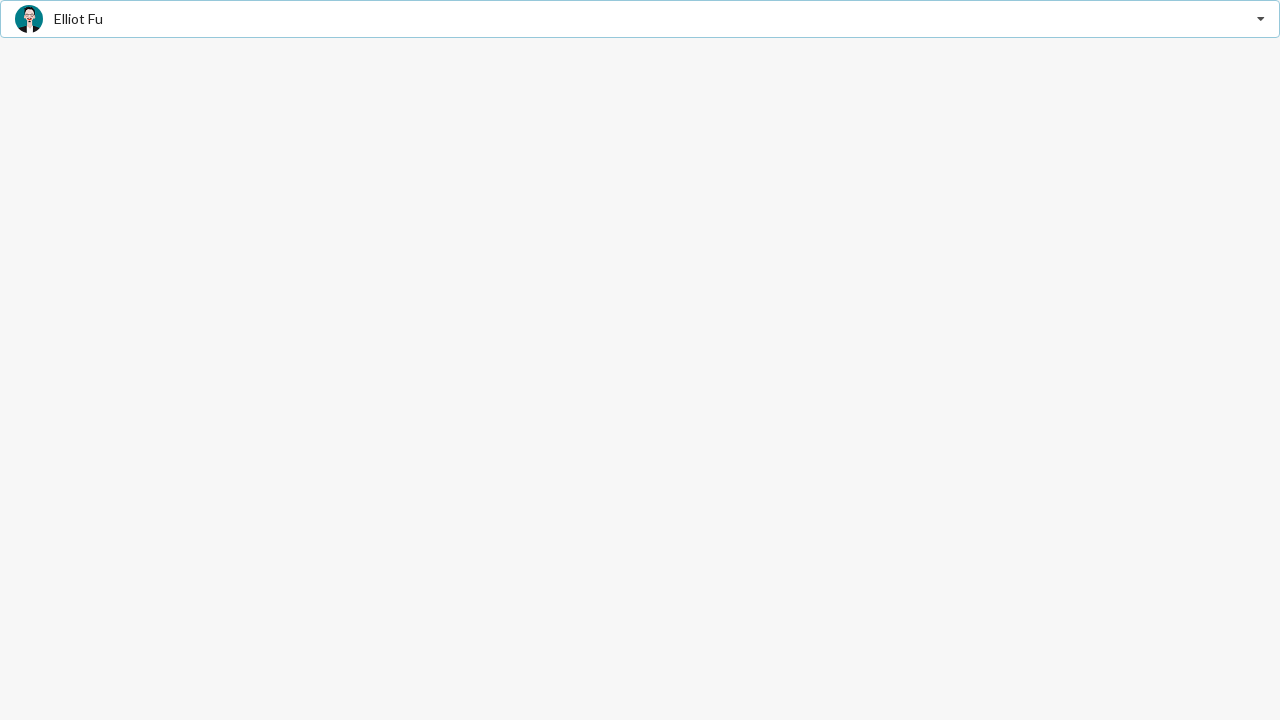